Tests drag and drop functionality by dragging box A to box B and verifying the boxes swap positions

Starting URL: https://the-internet.herokuapp.com/drag_and_drop

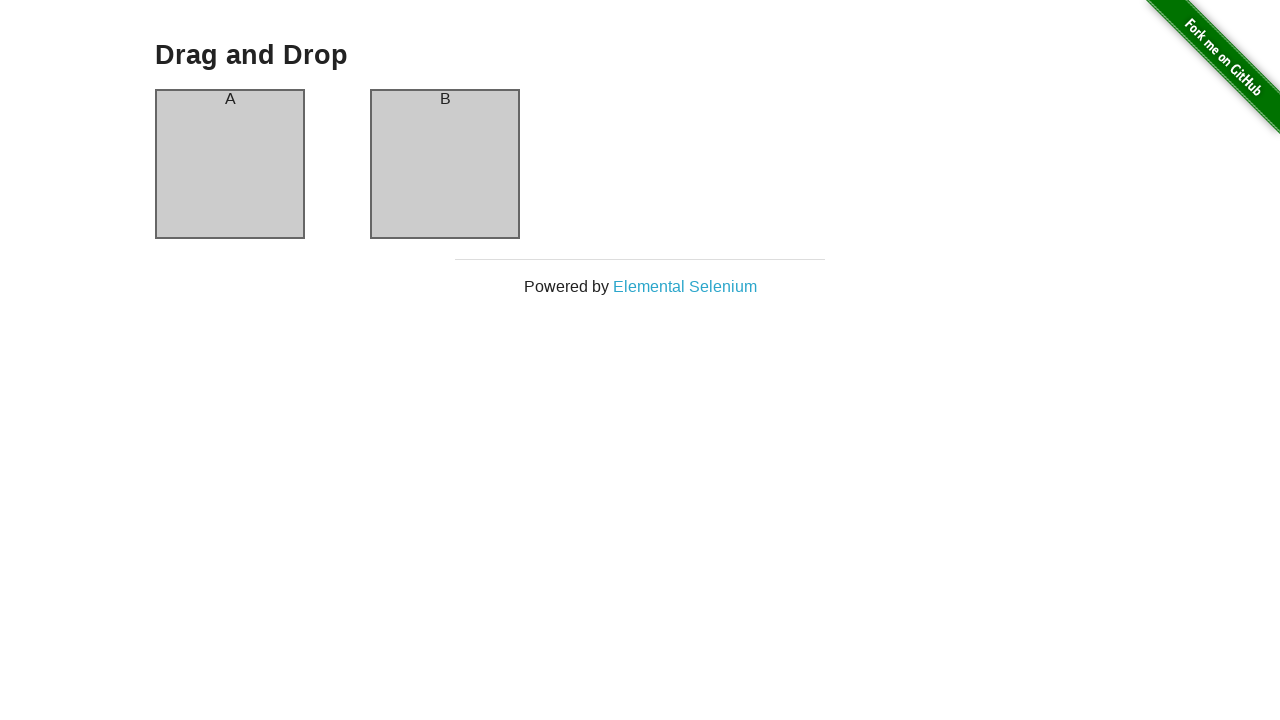

Located box A element
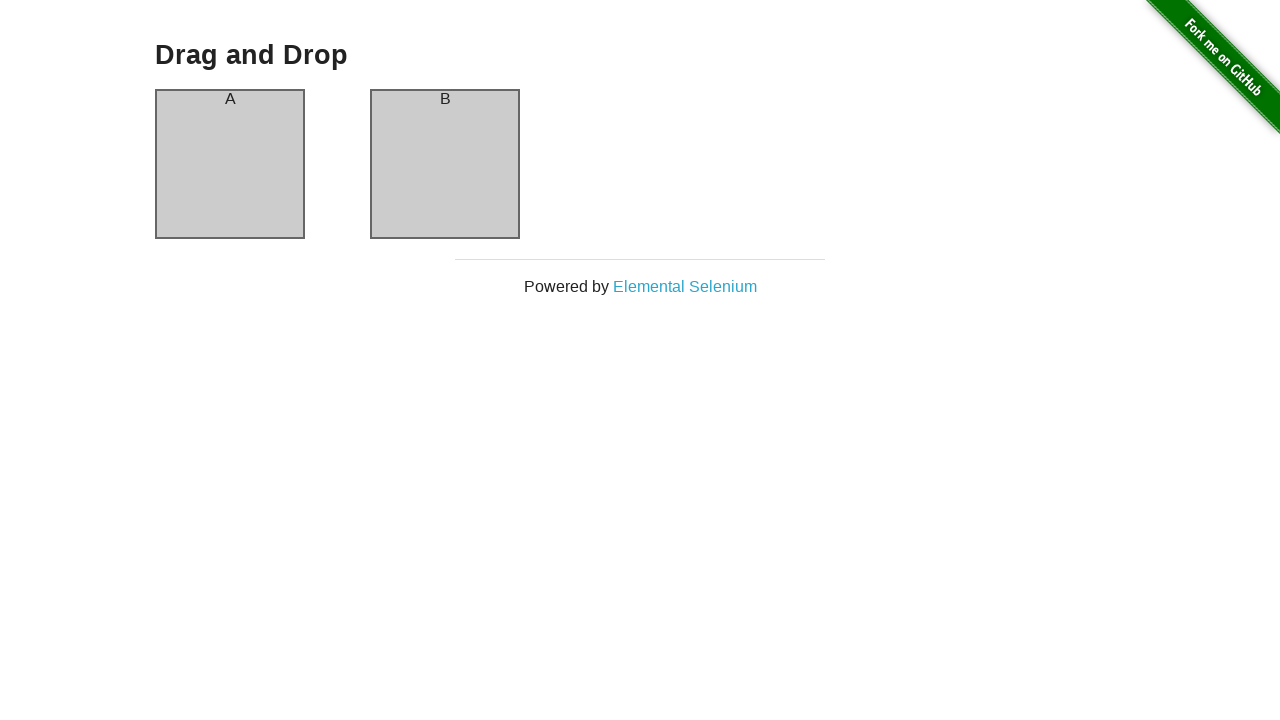

Located box B element
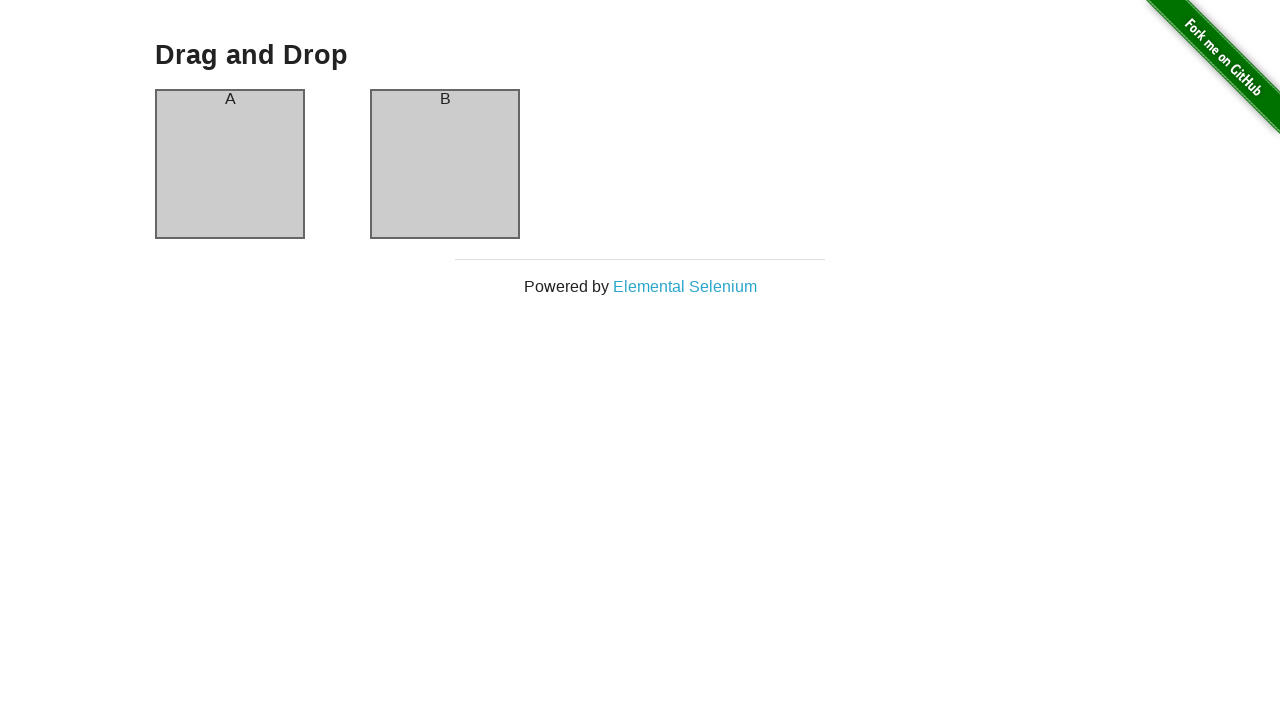

Dragged box A to box B at (445, 164)
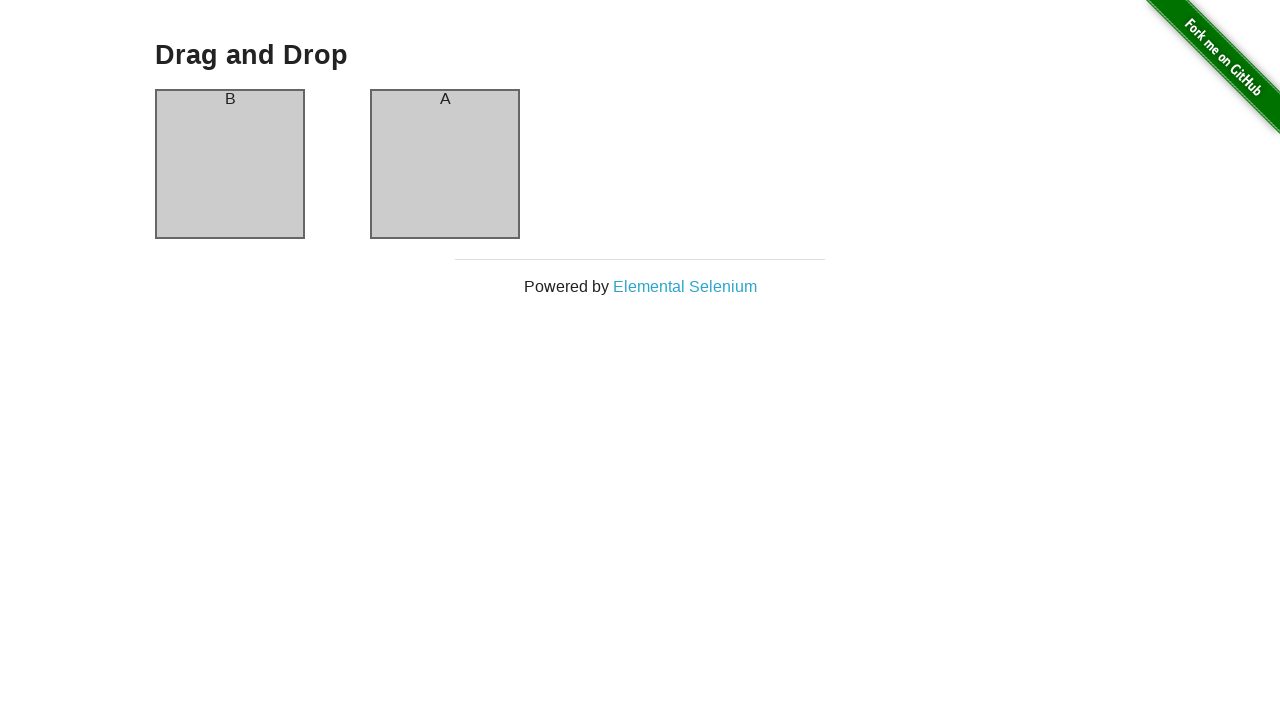

Verified that boxes swapped positions - box A now contains 'B'
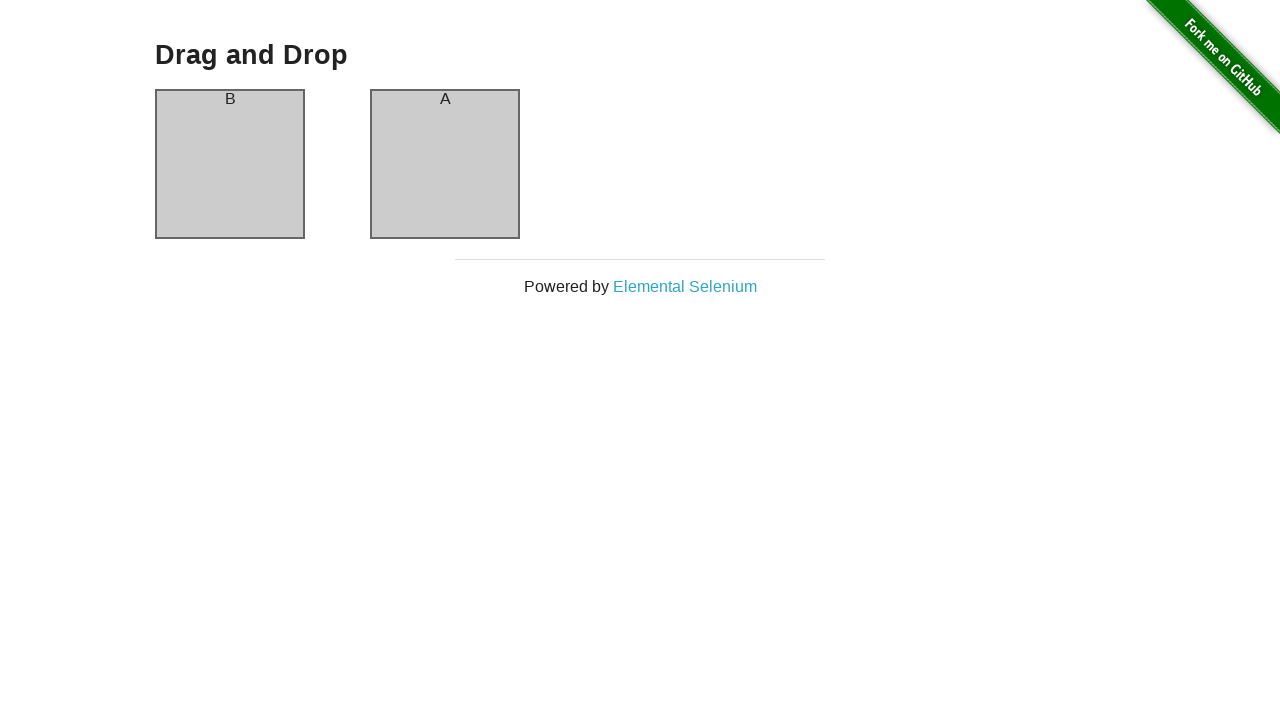

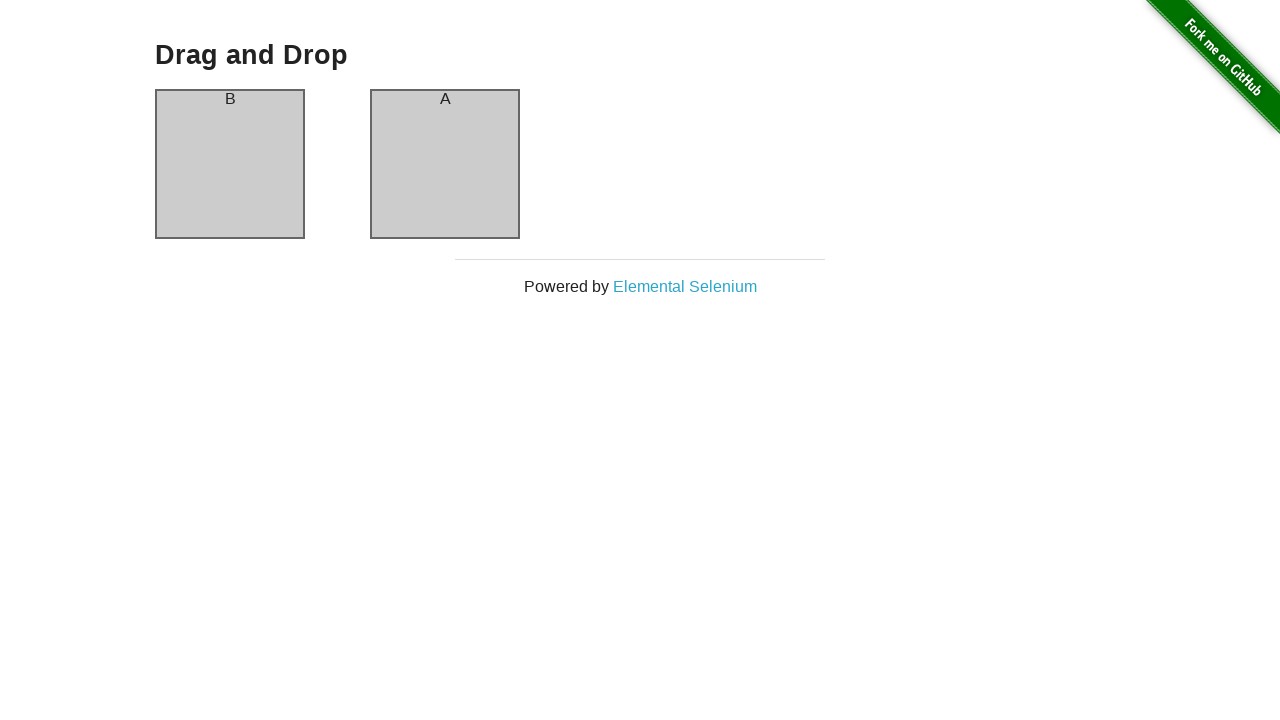